Tests login error message validation when an invalid password is provided

Starting URL: http://the-internet.herokuapp.com/login

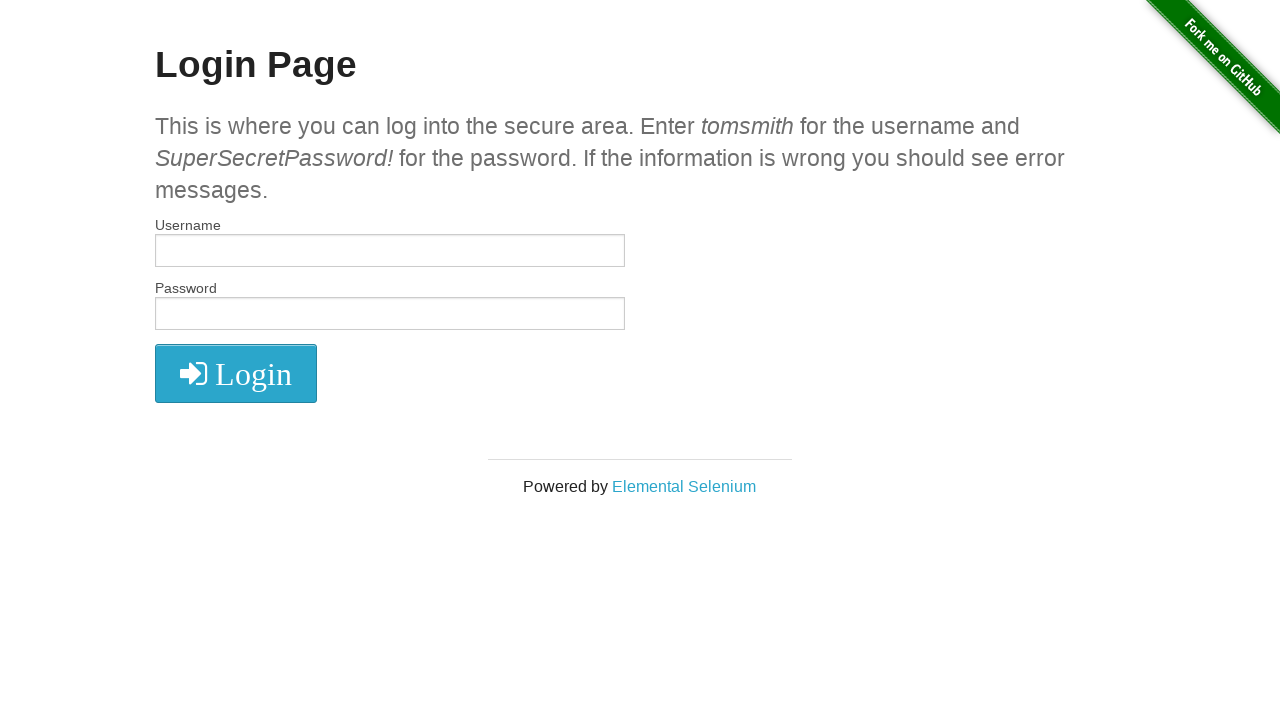

Filled username field with 'tomsmith' on input[name='username']
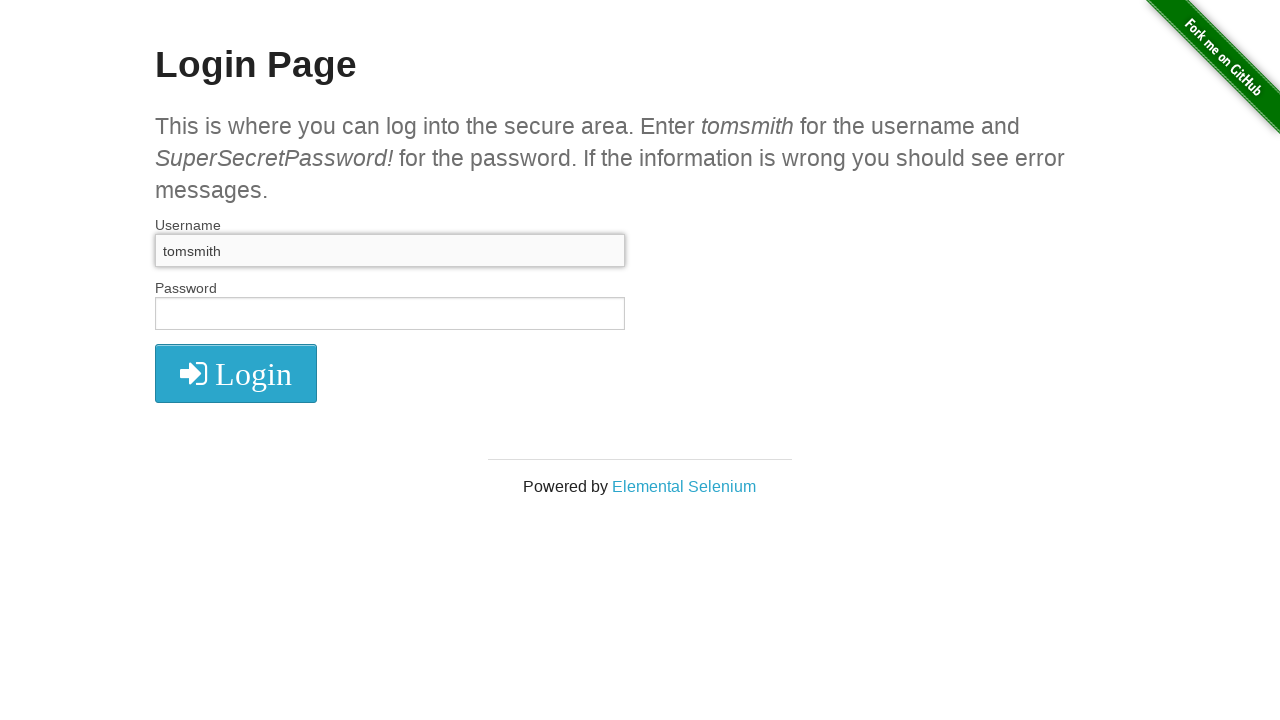

Filled password field with 'SuperSecretPassword' (invalid password) on #password
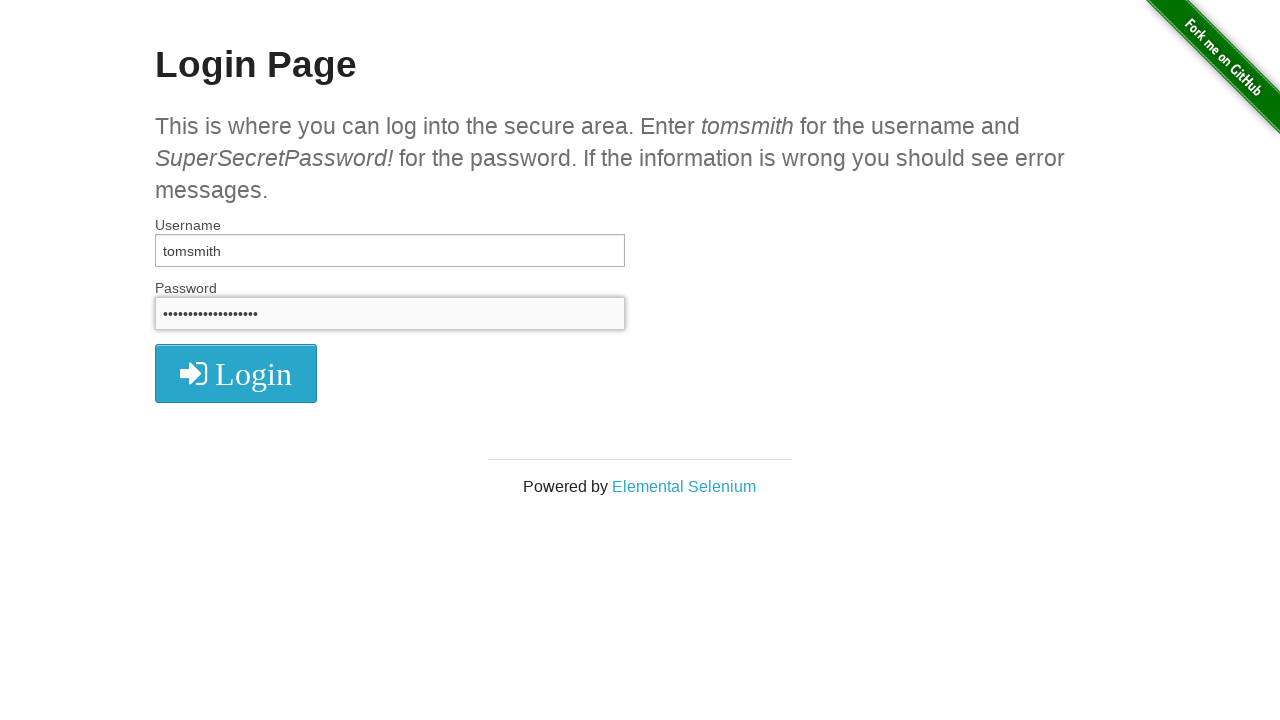

Clicked login button at (236, 374) on xpath=//i[contains(text(),'Login')]
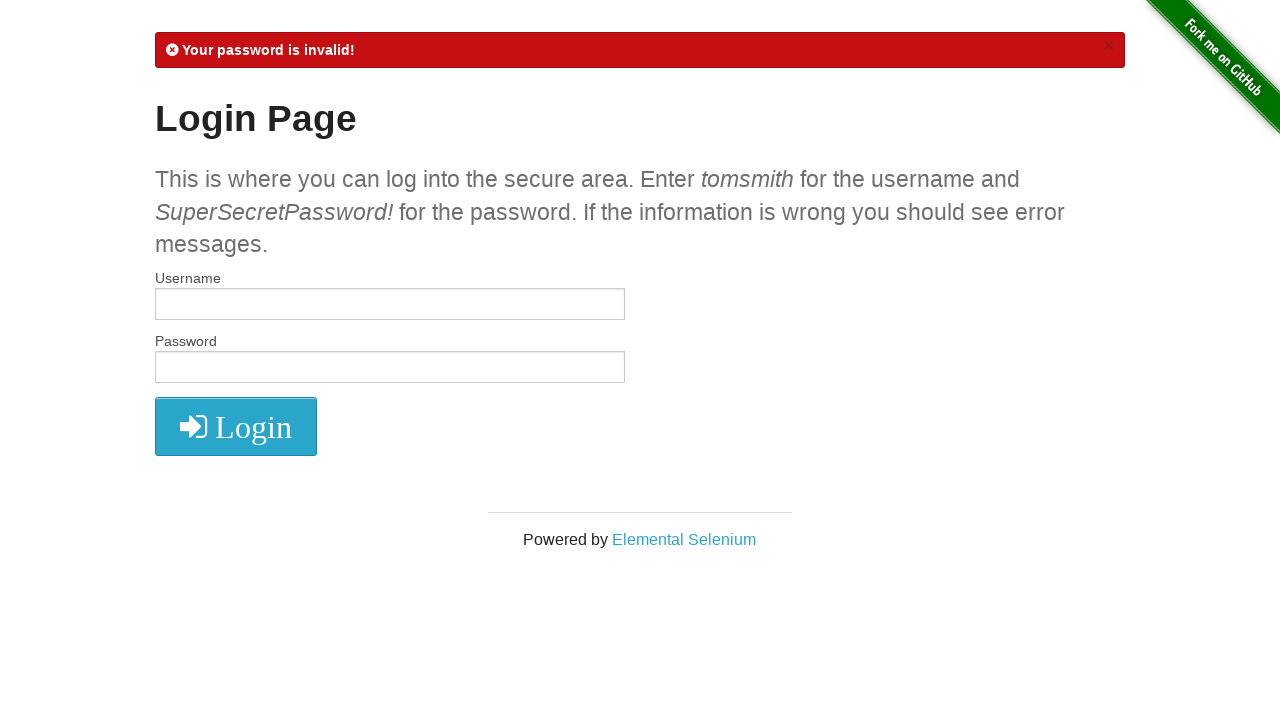

Verified password error message appeared
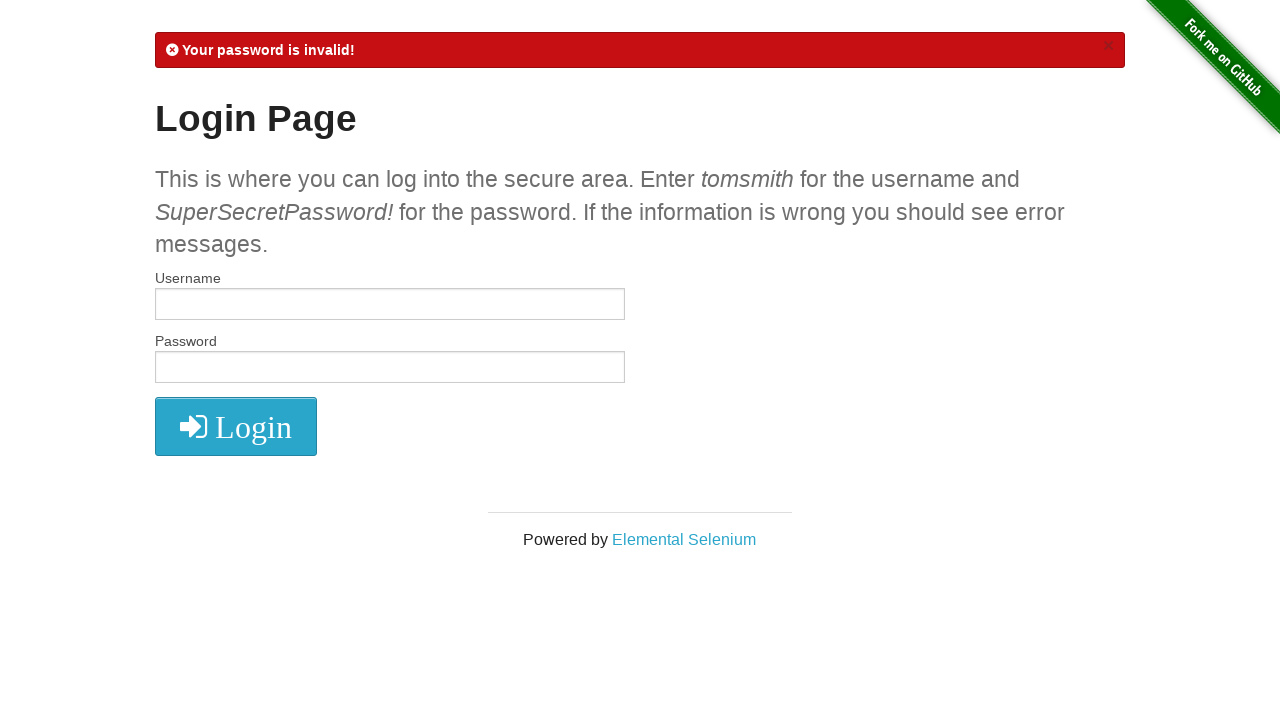

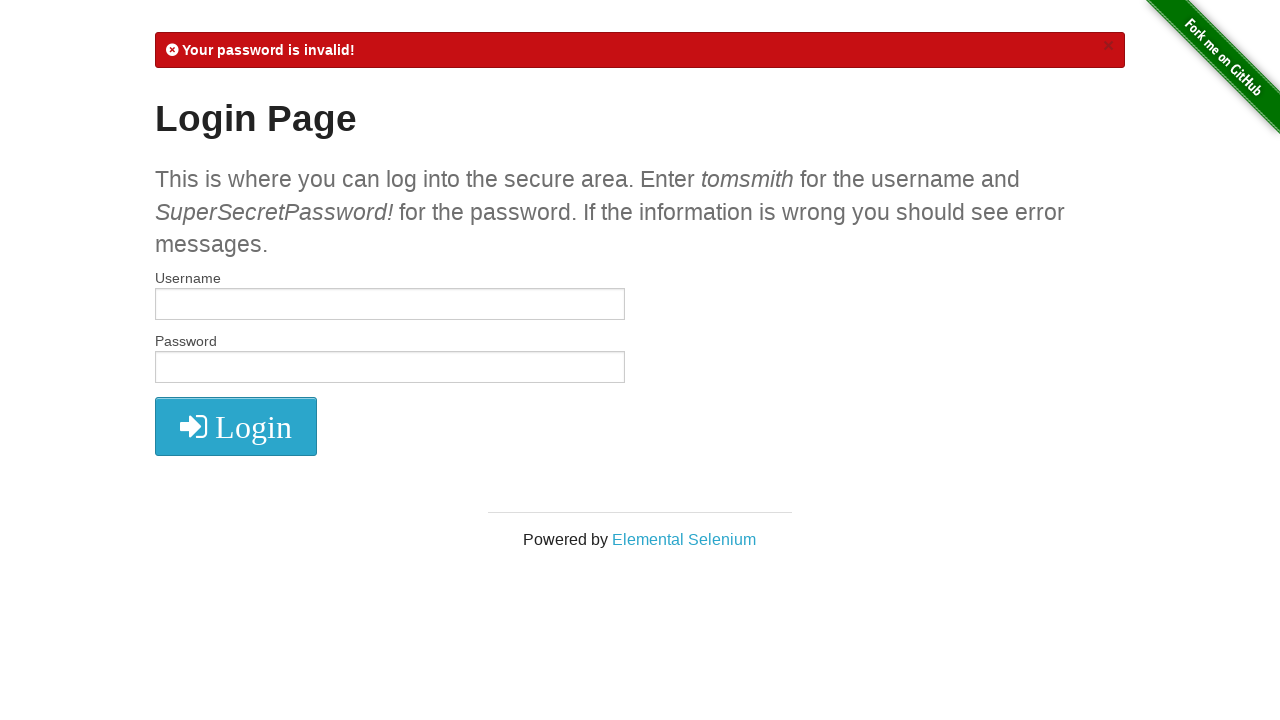